Tests alert handling functionality by triggering different types of alerts (simple alert and confirmation dialog) and interacting with them

Starting URL: https://rahulshettyacademy.com/AutomationPractice/

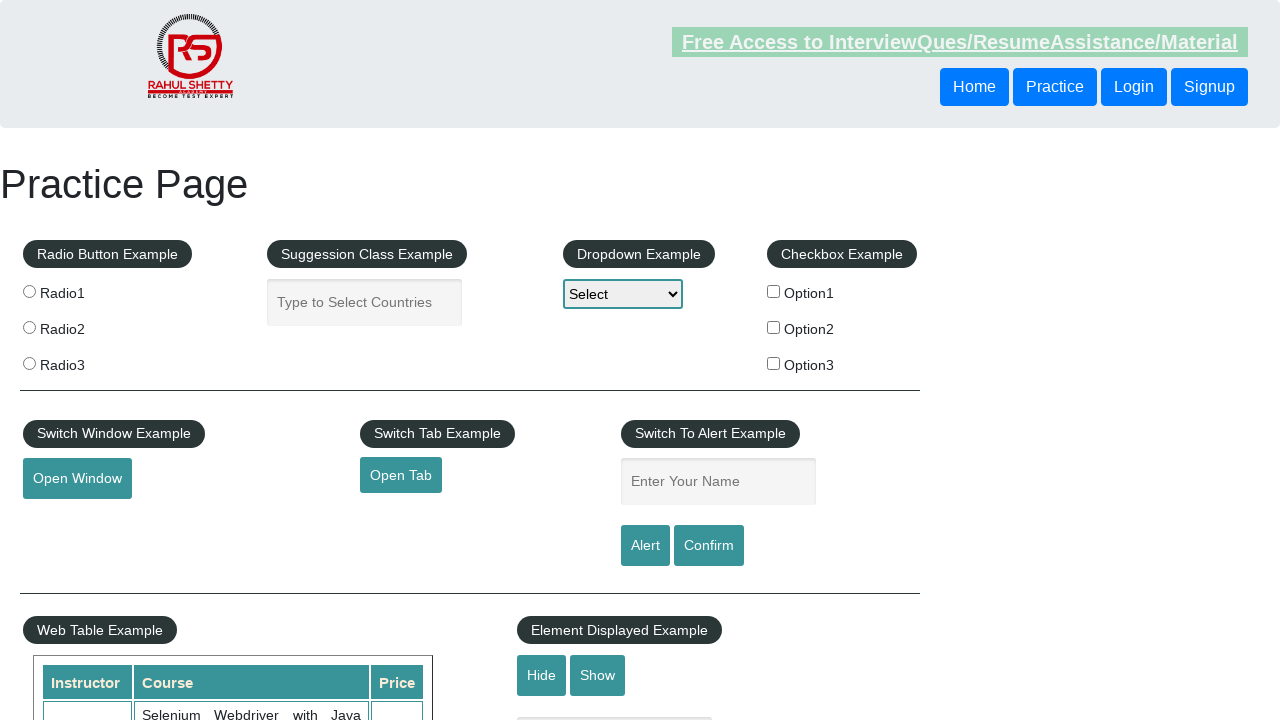

Filled name textbox with 'Kirti' on input#name
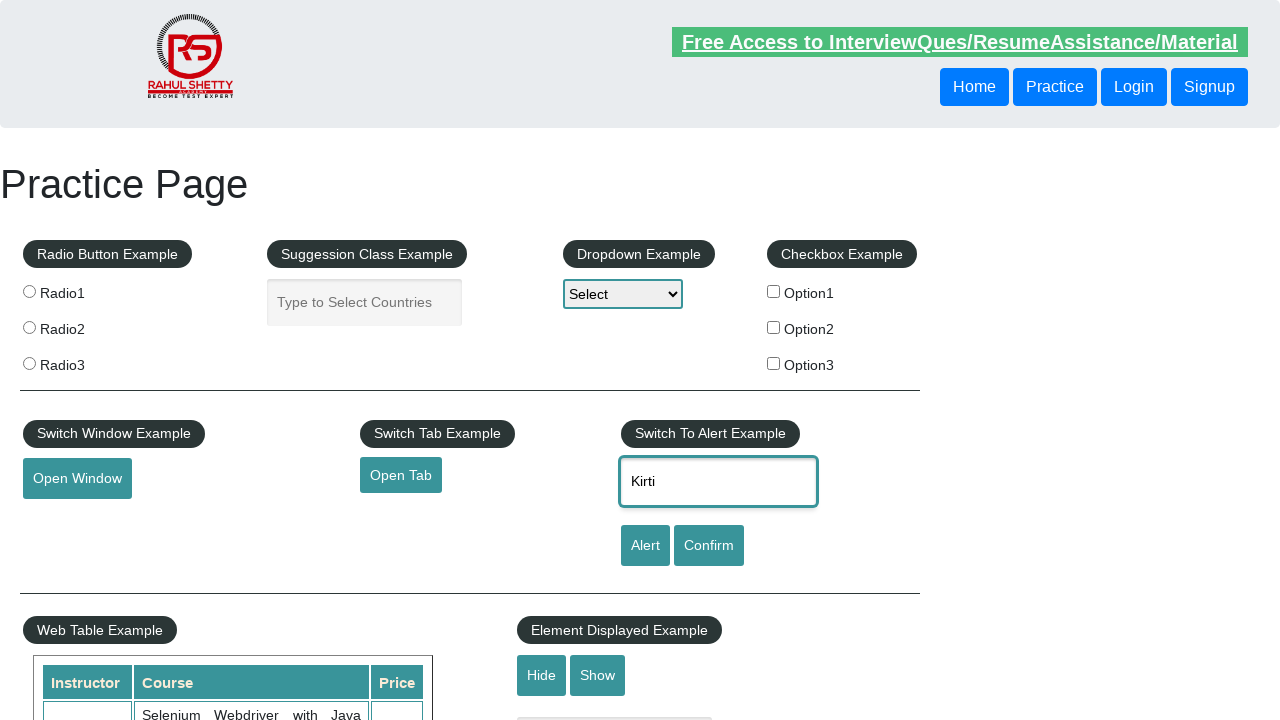

Set up dialog handler to accept alerts
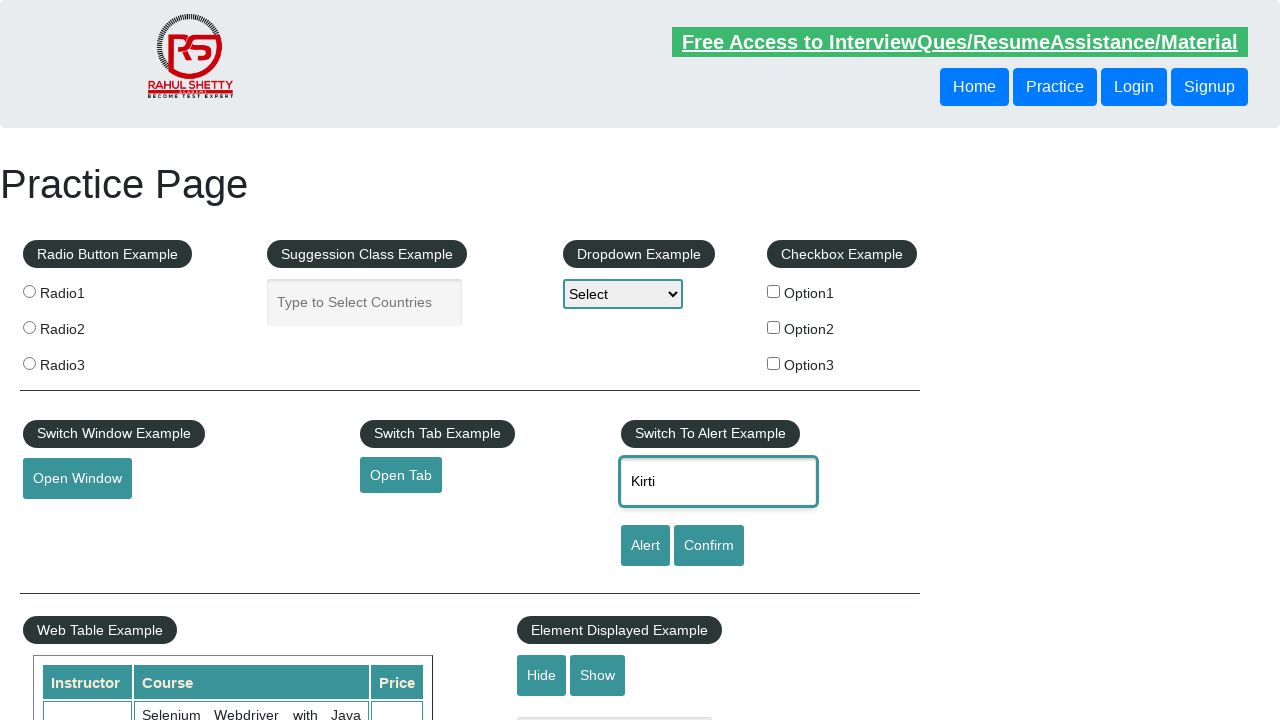

Clicked alert button and accepted the simple alert dialog at (645, 546) on input#alertbtn
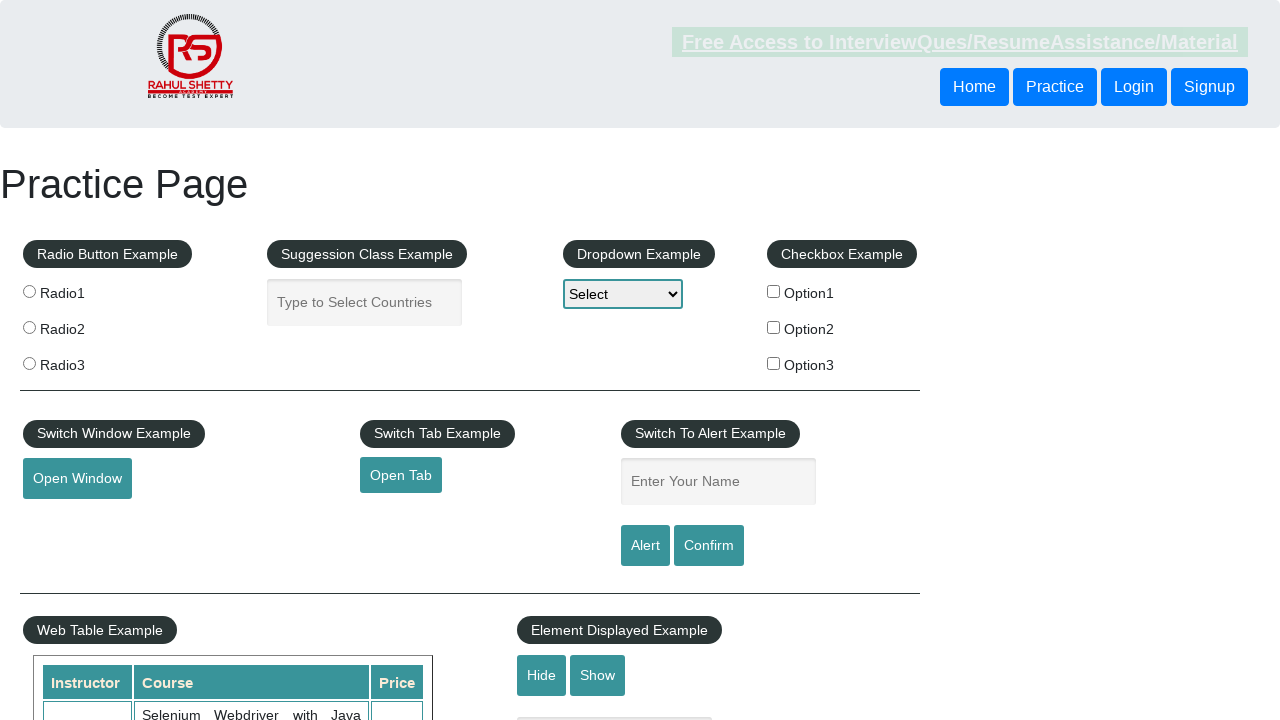

Set up dialog handler to dismiss confirmation dialogs
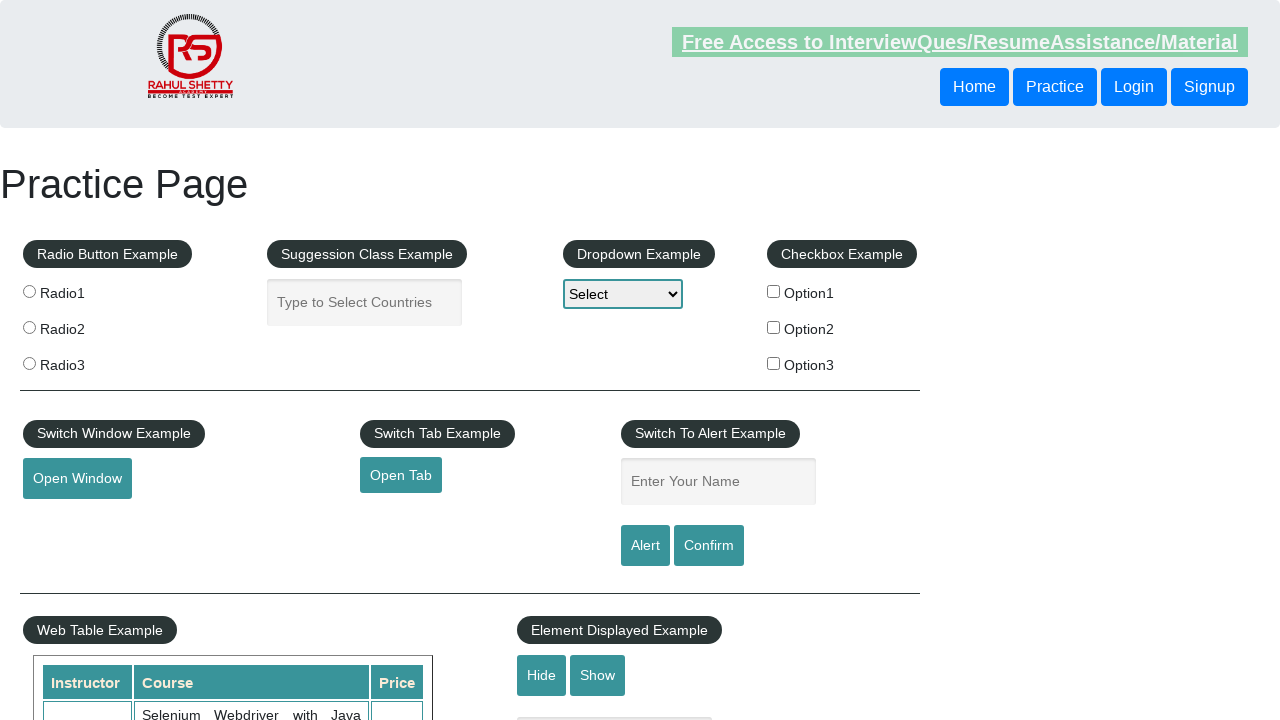

Clicked confirm button and dismissed the confirmation dialog at (709, 546) on input#confirmbtn
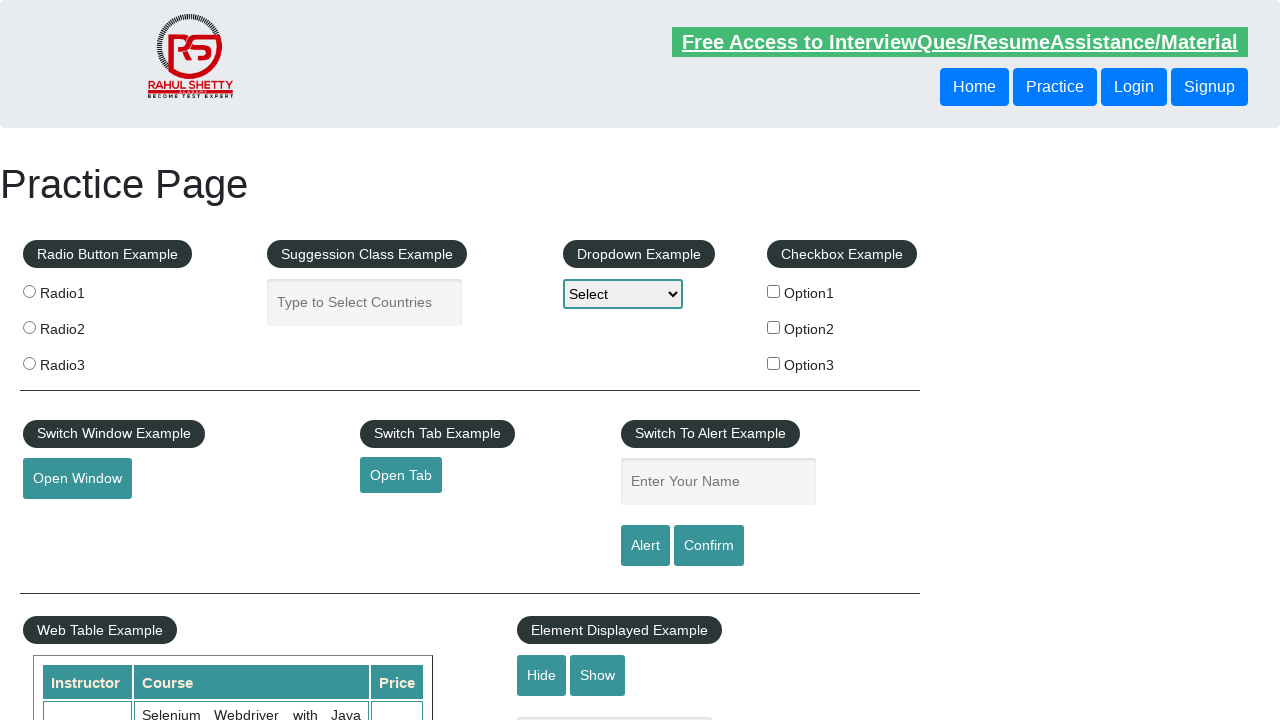

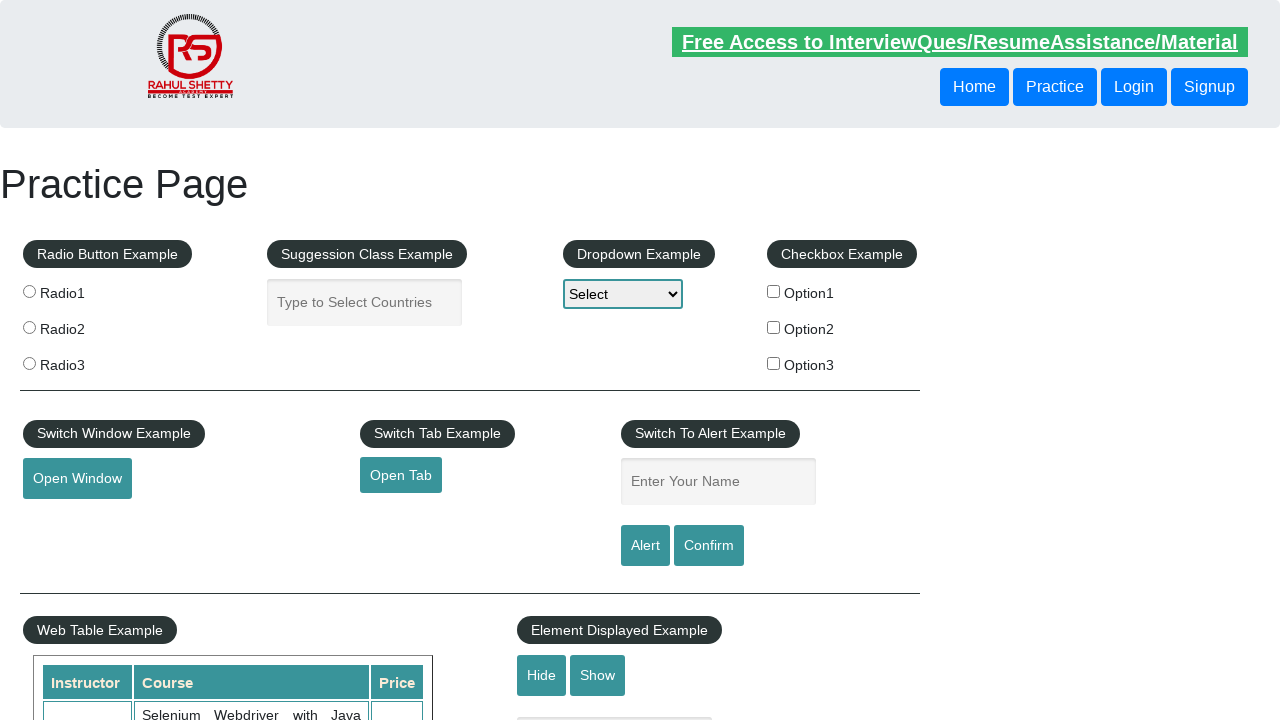